Tests various alert types including simple alerts, prompt alerts with text input, and confirmation alerts with accept/dismiss options

Starting URL: https://selenium08.blogspot.com/2019/07/alert-test.html

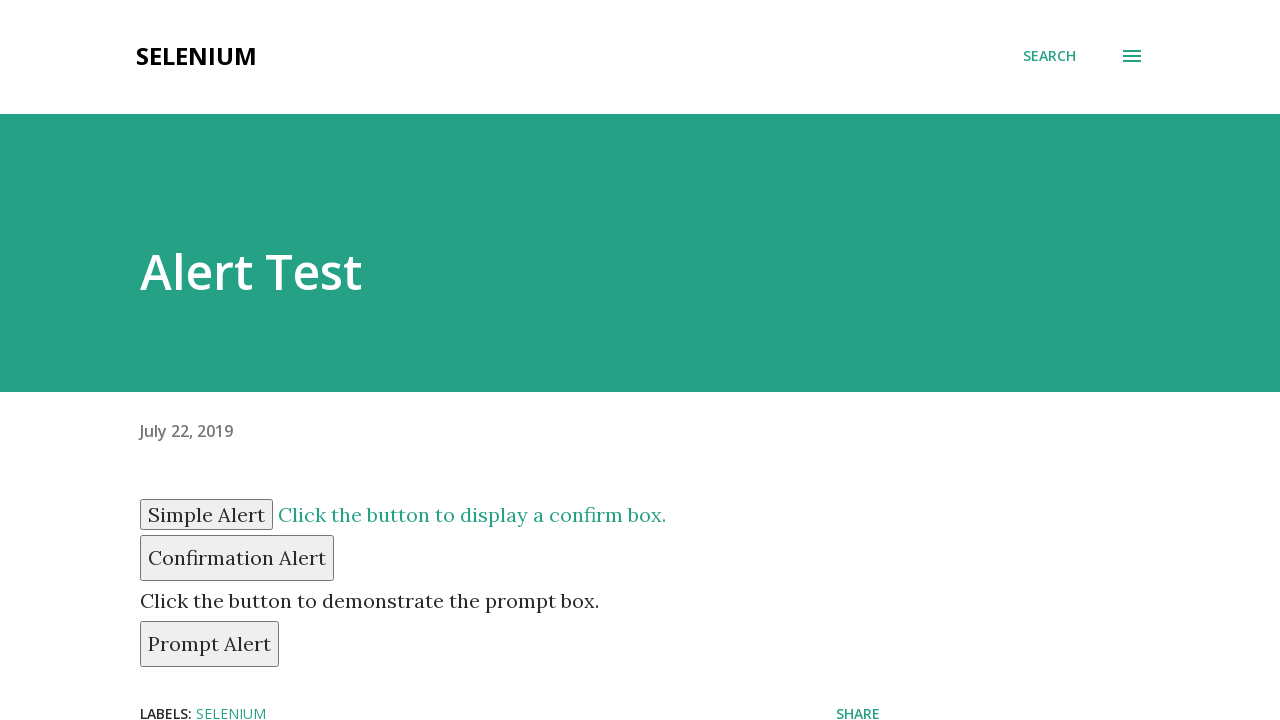

Clicked simple alert button at (206, 514) on xpath=//input[@id='simple']
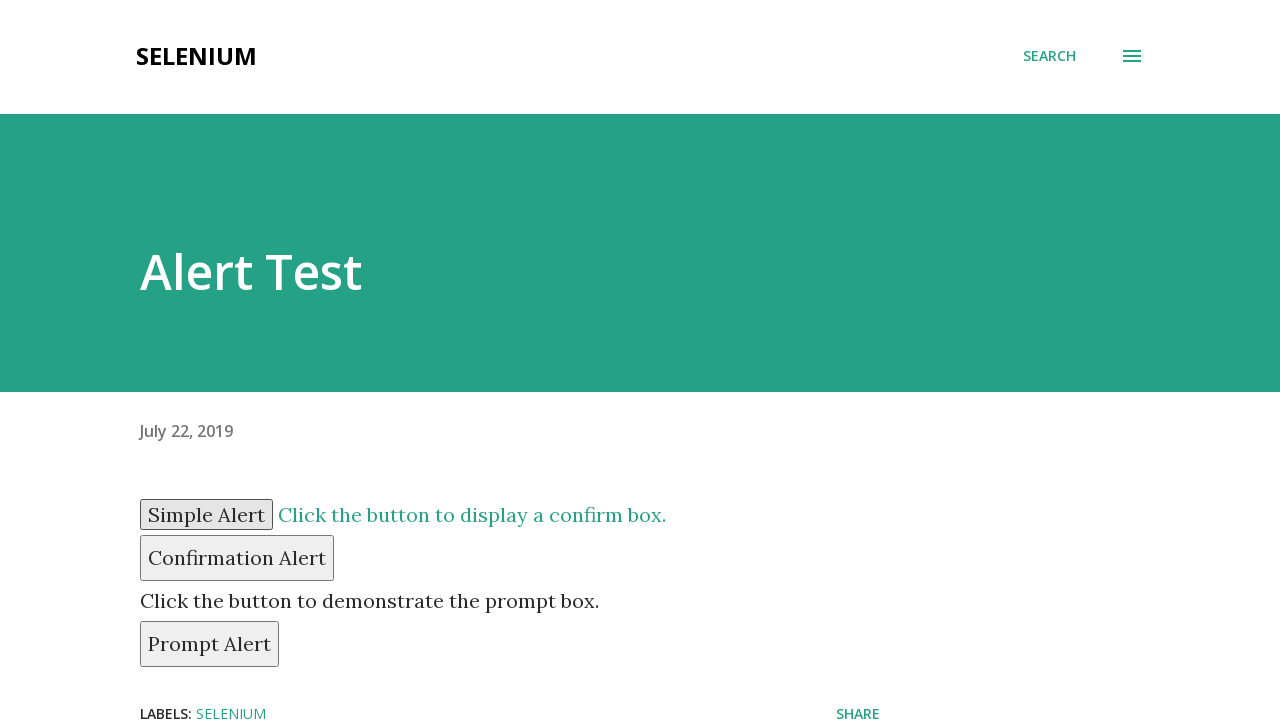

Set up dialog handler to accept simple alert
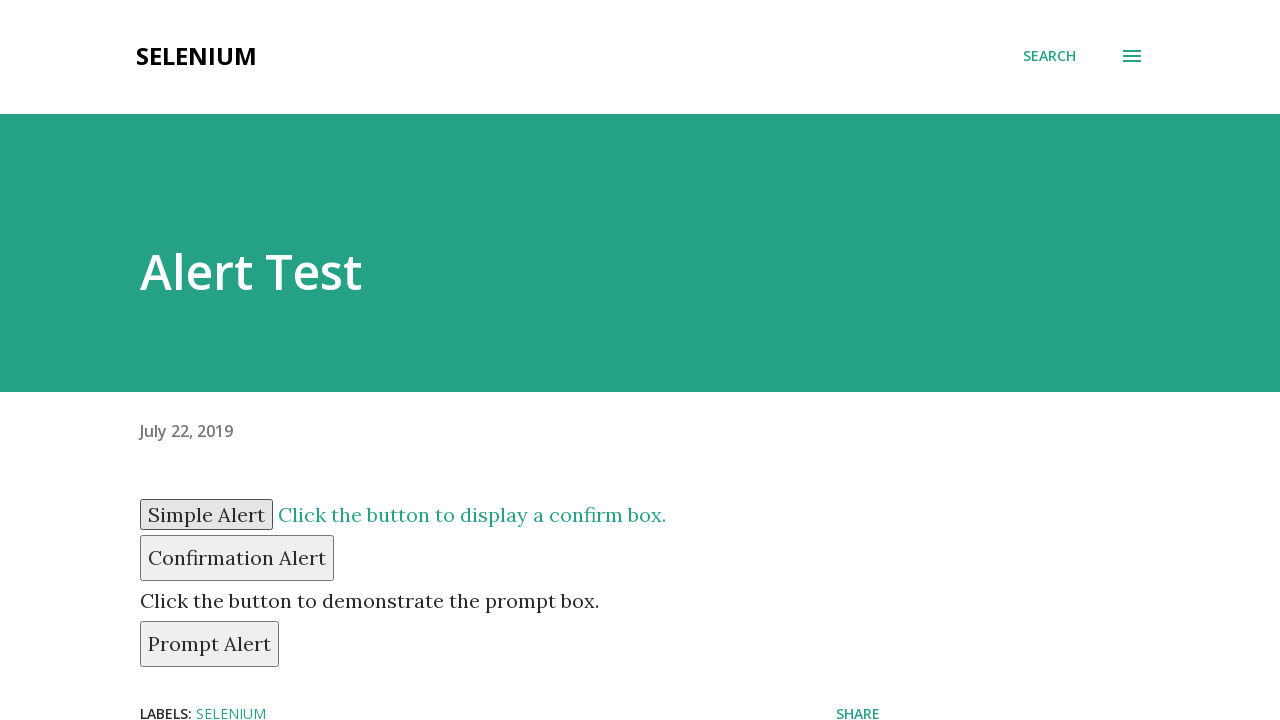

Evaluated simple alert text content
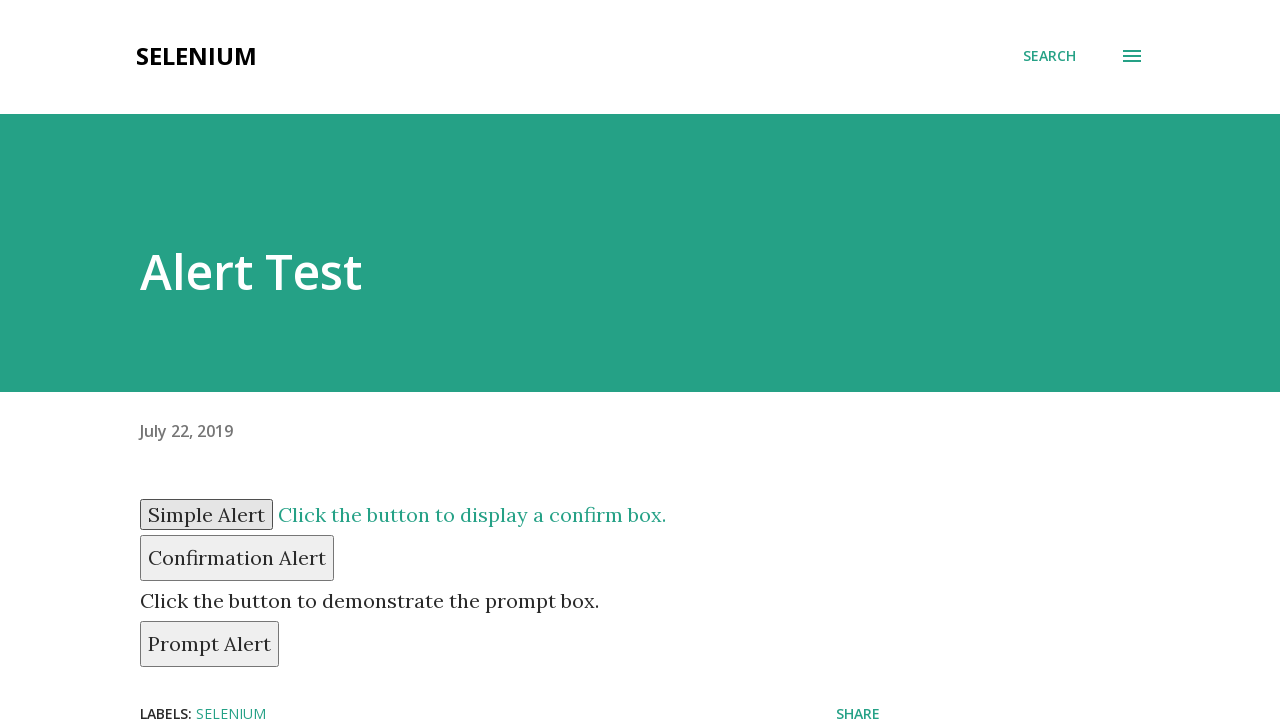

Clicked prompt alert button at (210, 644) on xpath=//button[@id='prompt']
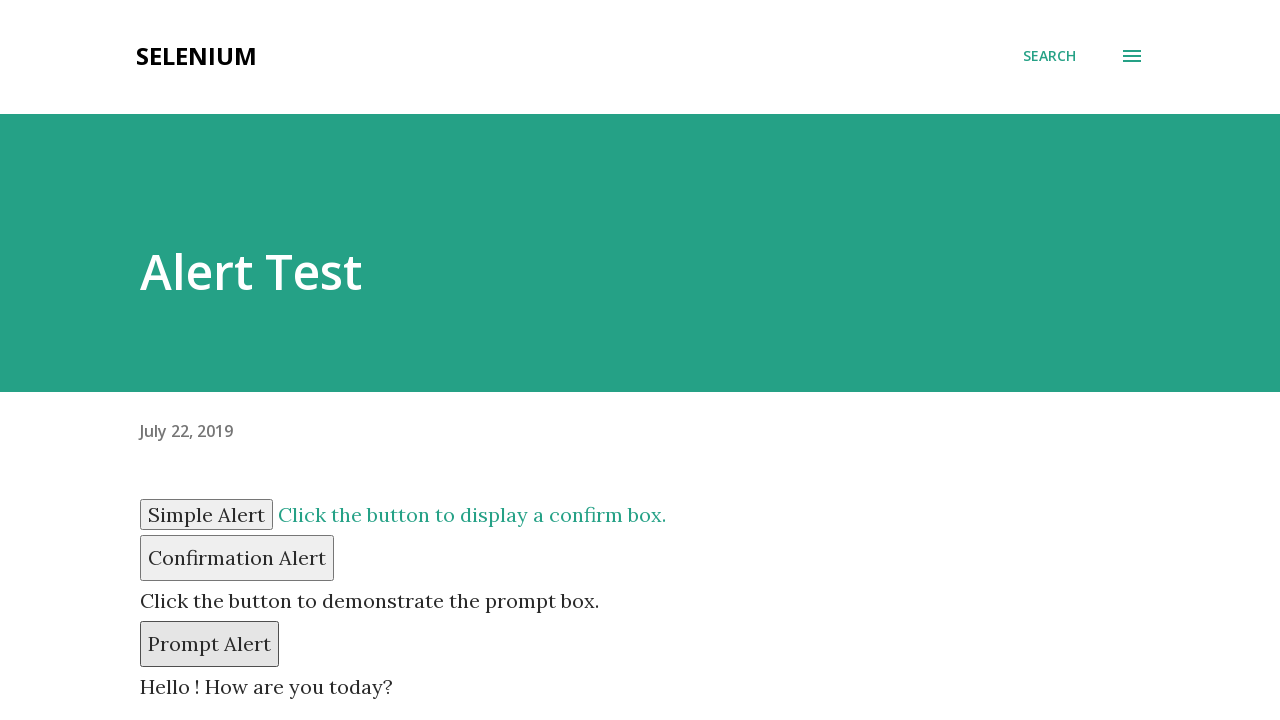

Set up dialog handler to accept prompt alert with text 'Testing'
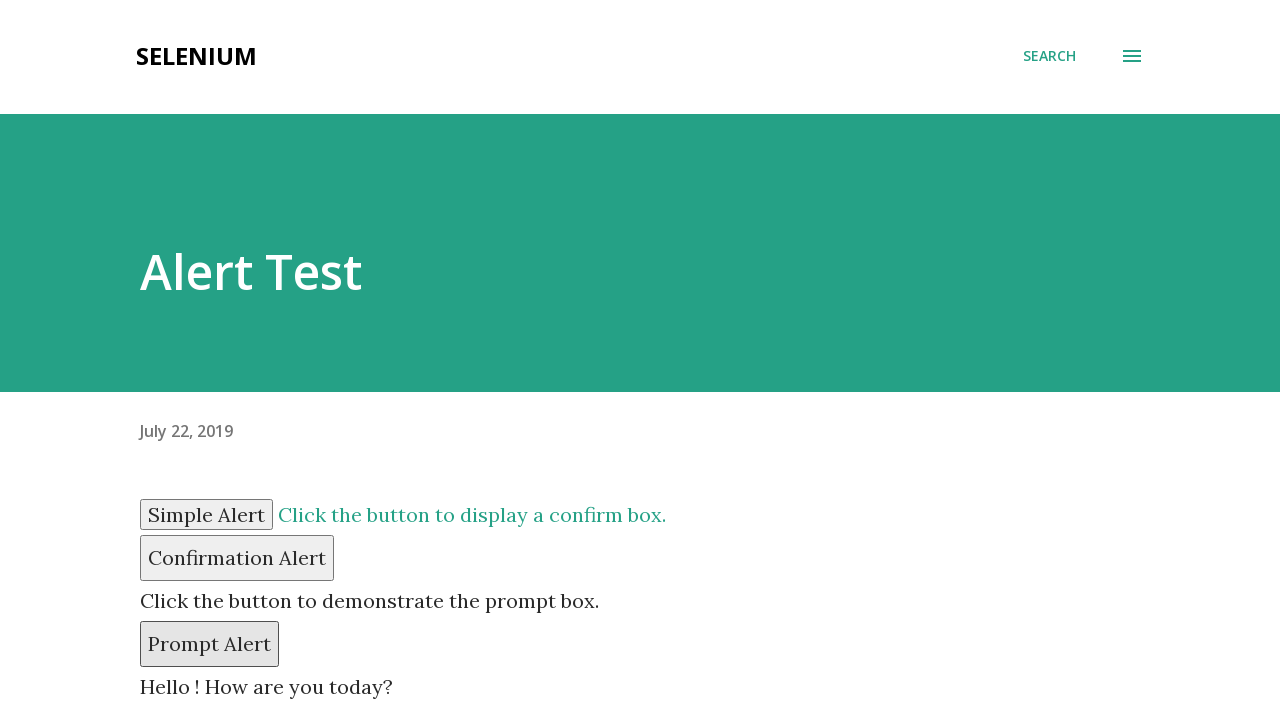

Retrieved prompt response message from display element
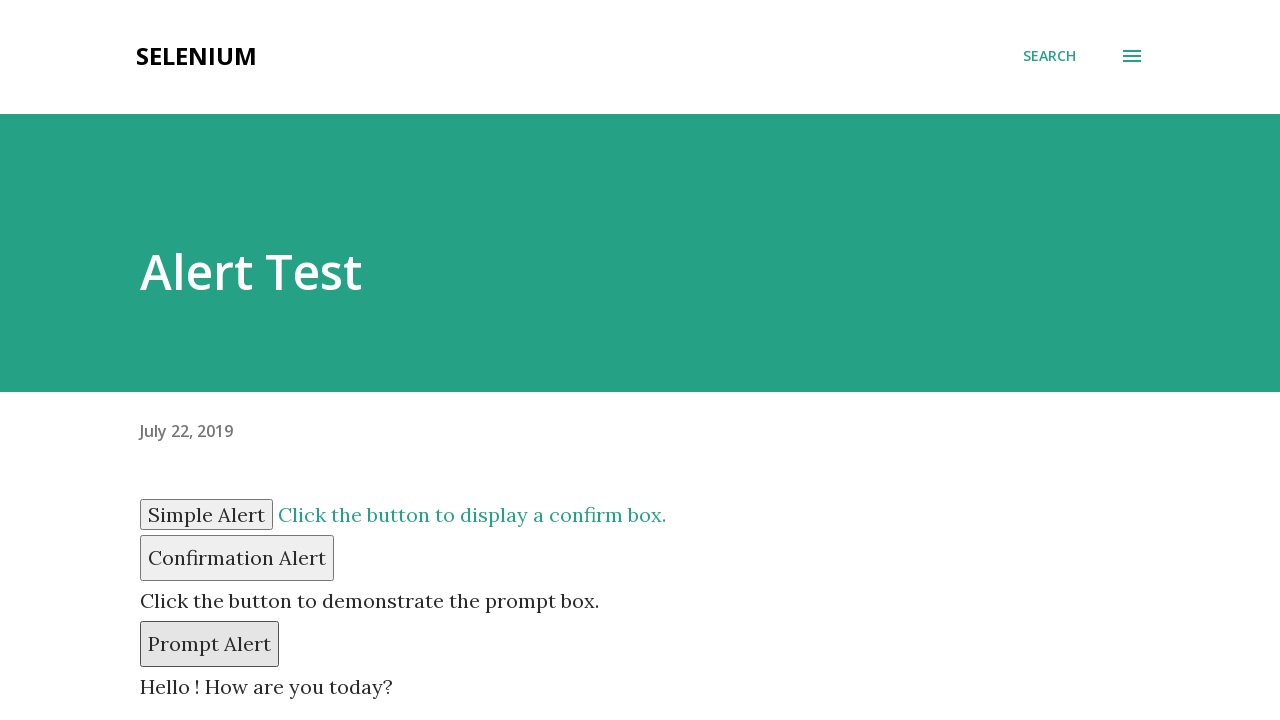

Prompt text verification failed - message did not match expected value
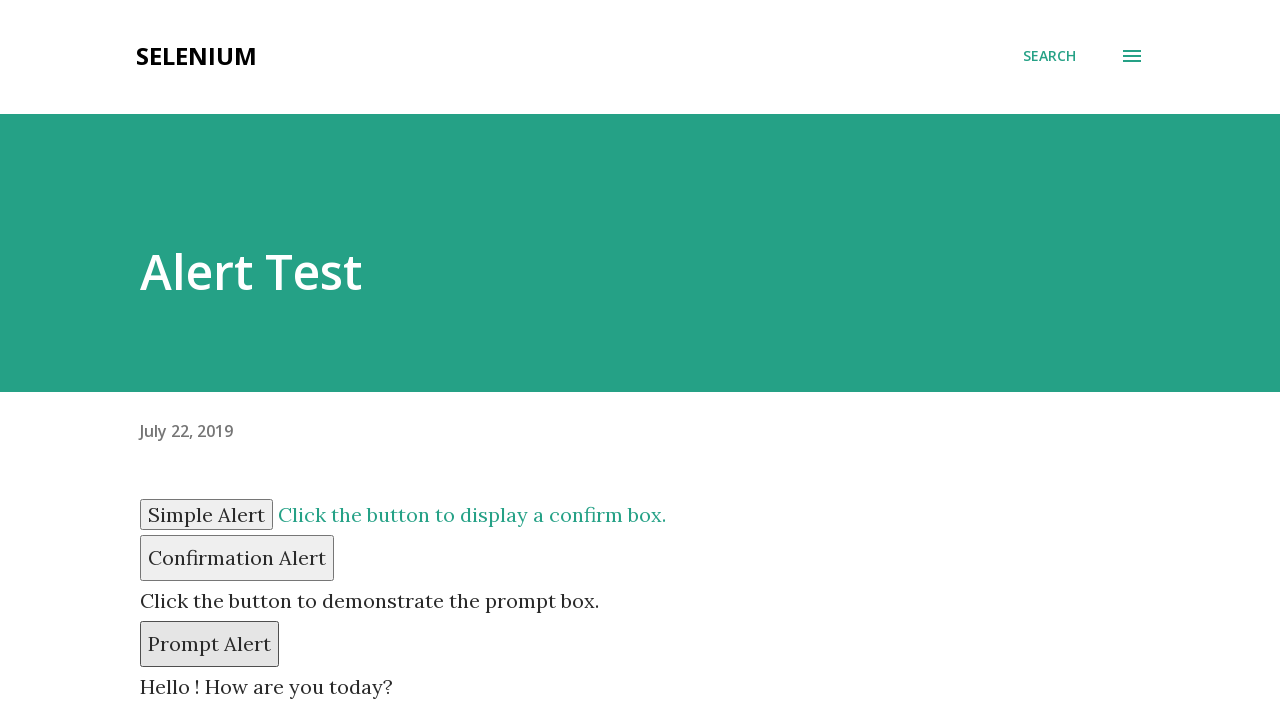

Clicked confirmation alert button at (237, 558) on xpath=//button[@id='confirm']
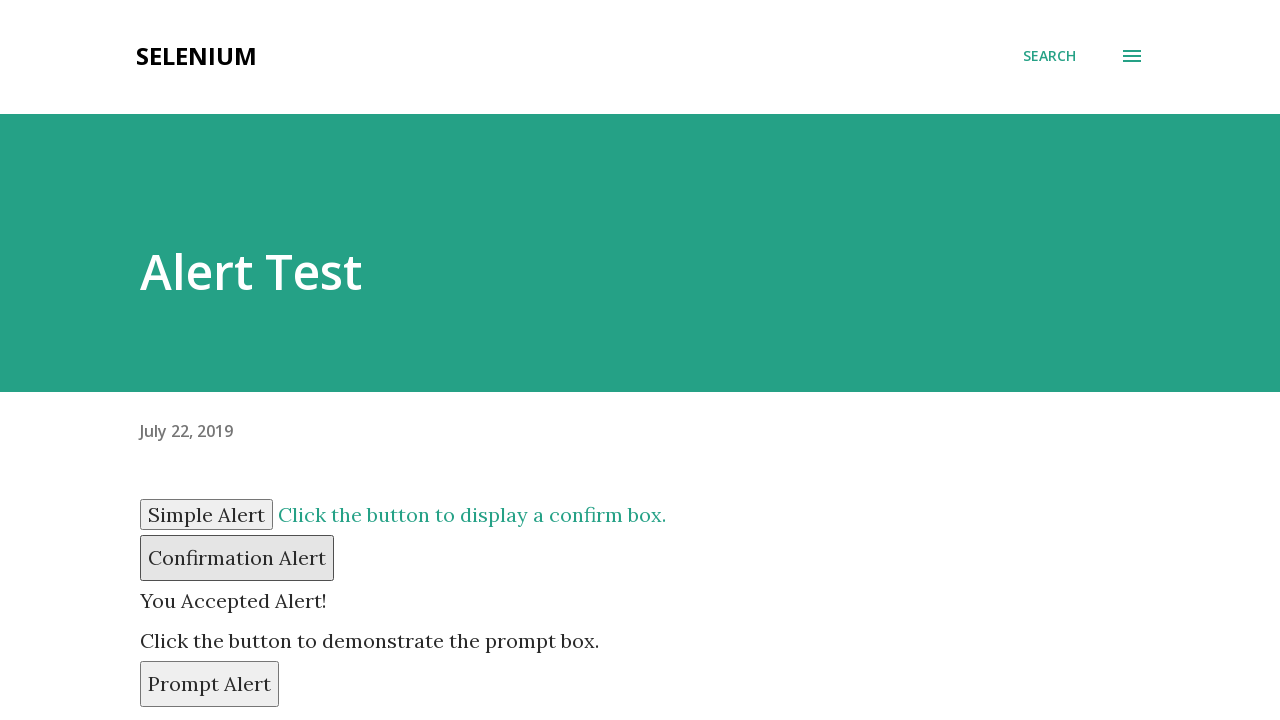

Set up dialog handler to dismiss confirmation alert
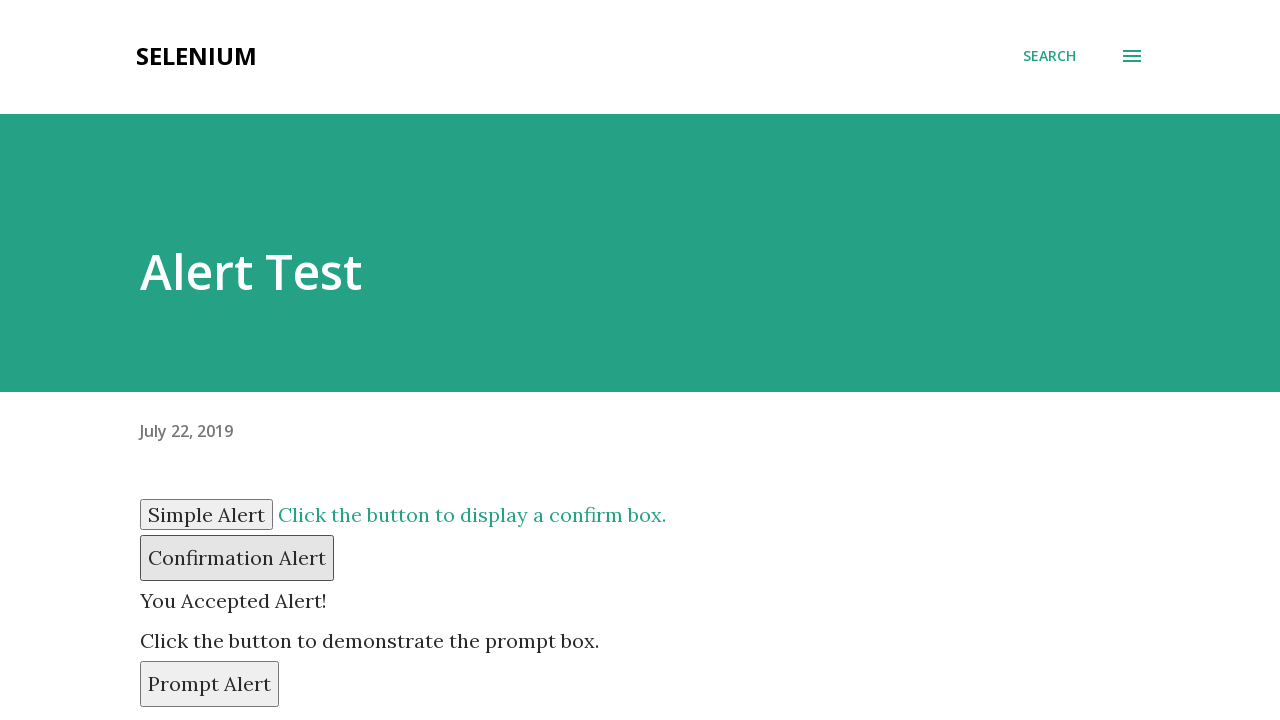

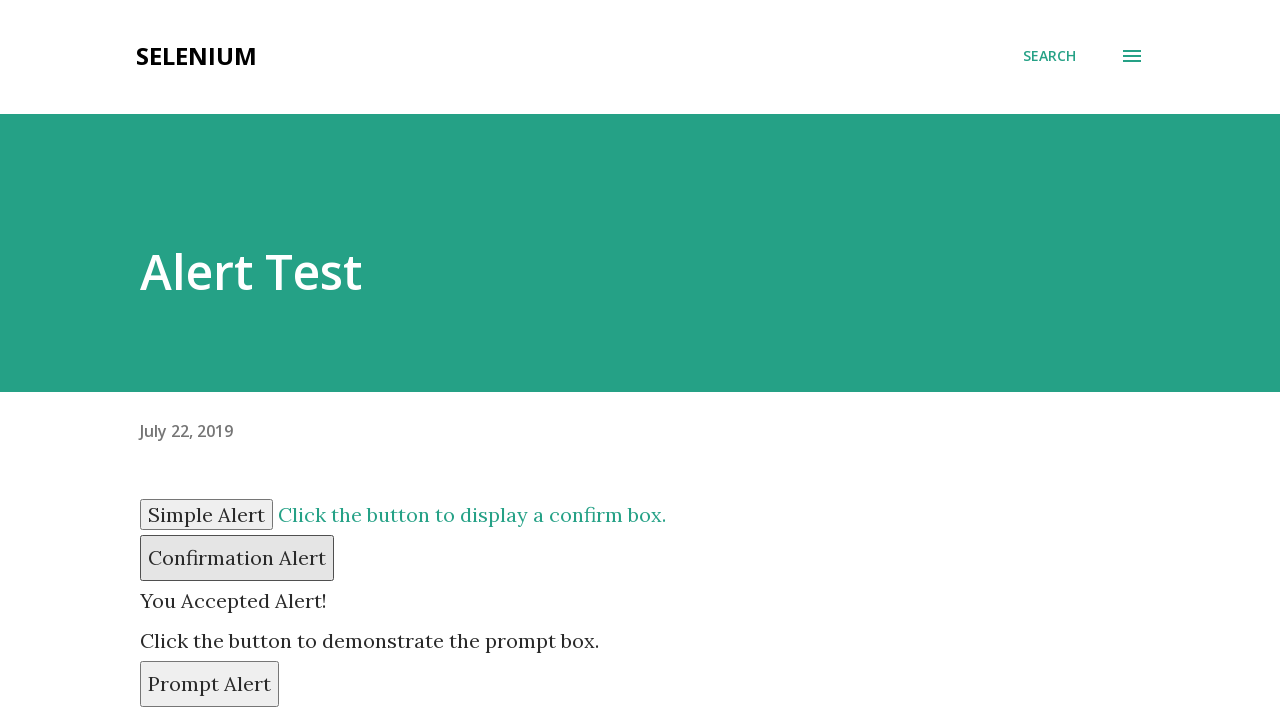